Tests locating a parent element using Playwright's locator 'has' option, then clicking the edit link in that row and verifying the URL changes.

Starting URL: https://the-internet.herokuapp.com/challenging_dom

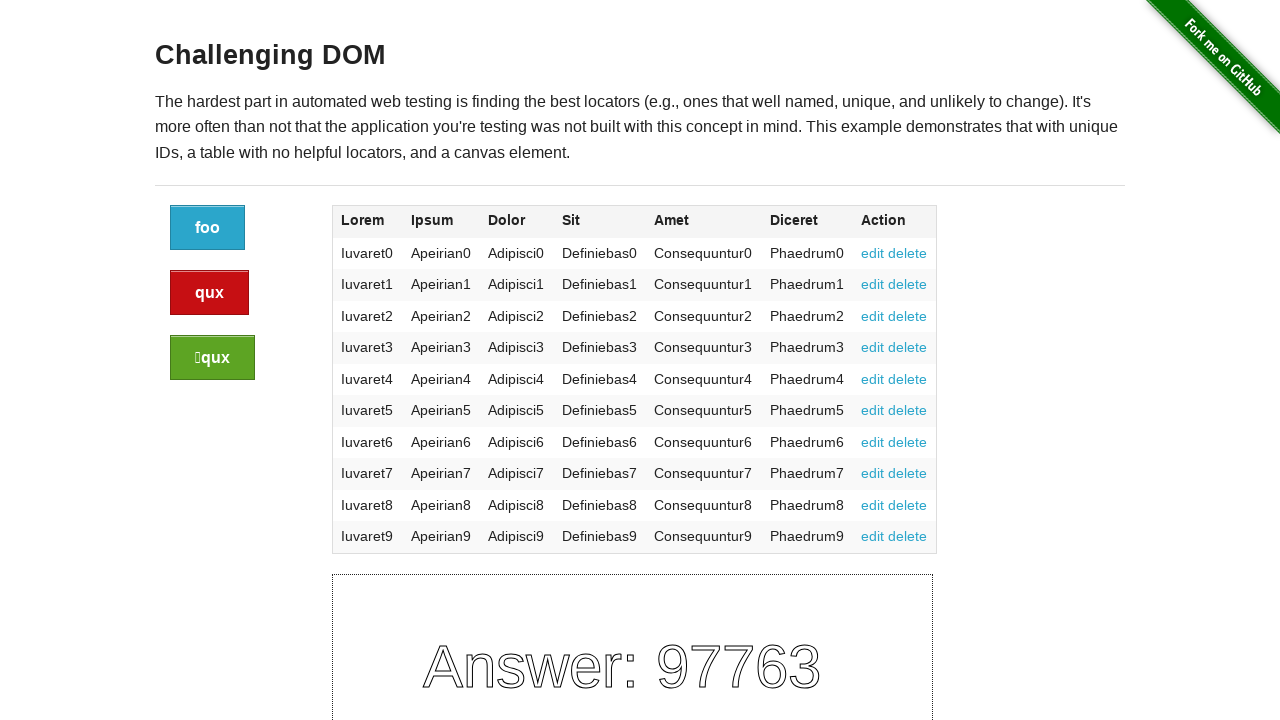

Located parent row containing 'Adipisci5' and clicked the edit link at (873, 410) on tr >> internal:has="text=\"Adipisci5\"" >> internal:role=link[name="edit"i]
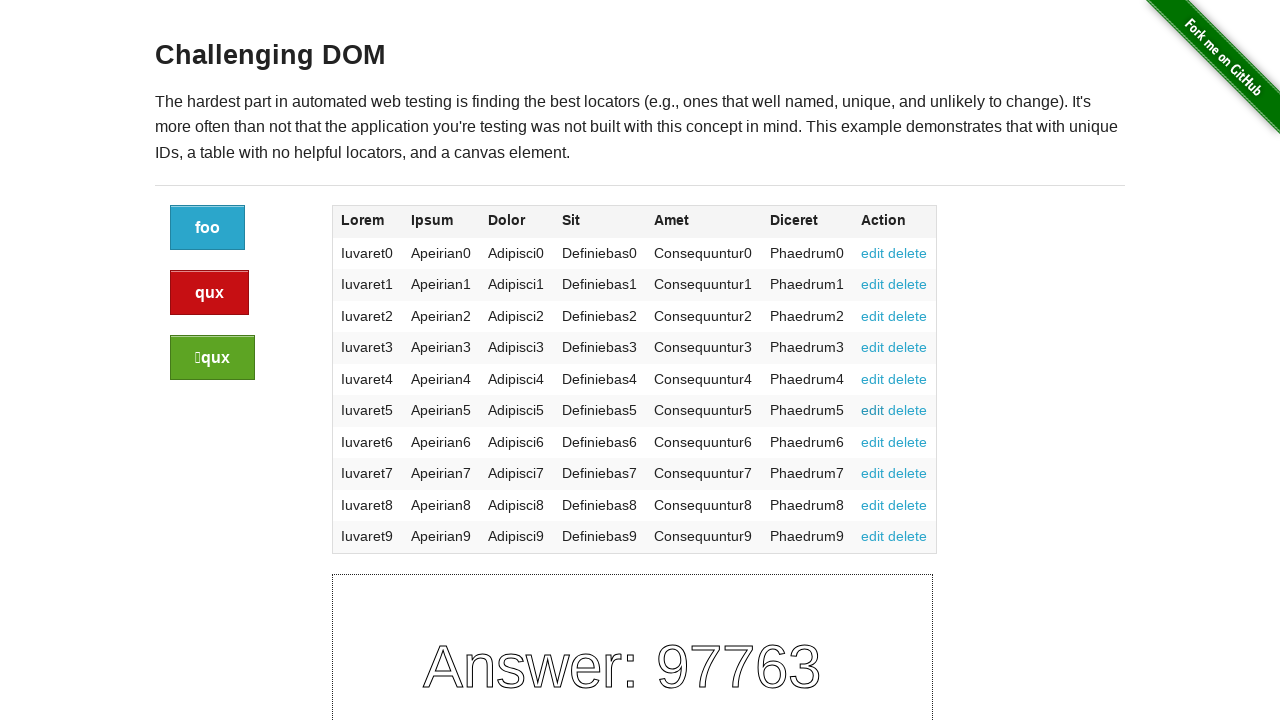

Verified URL changed to contain #edit
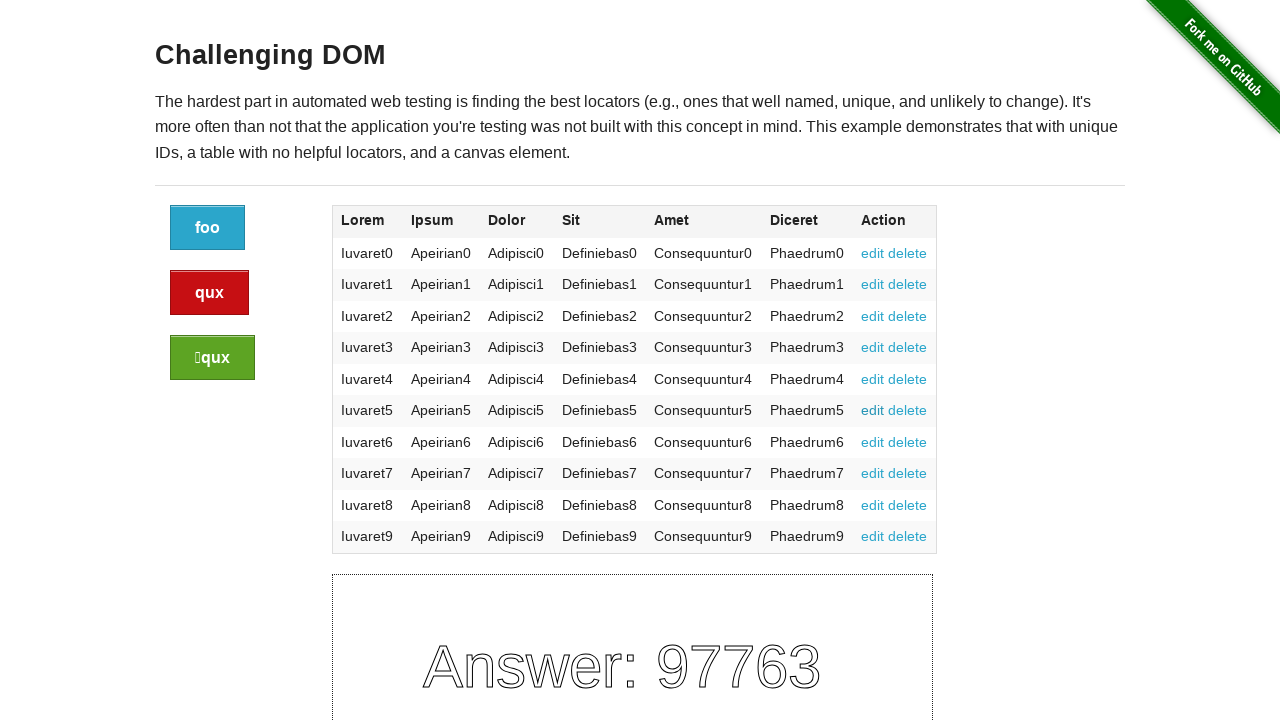

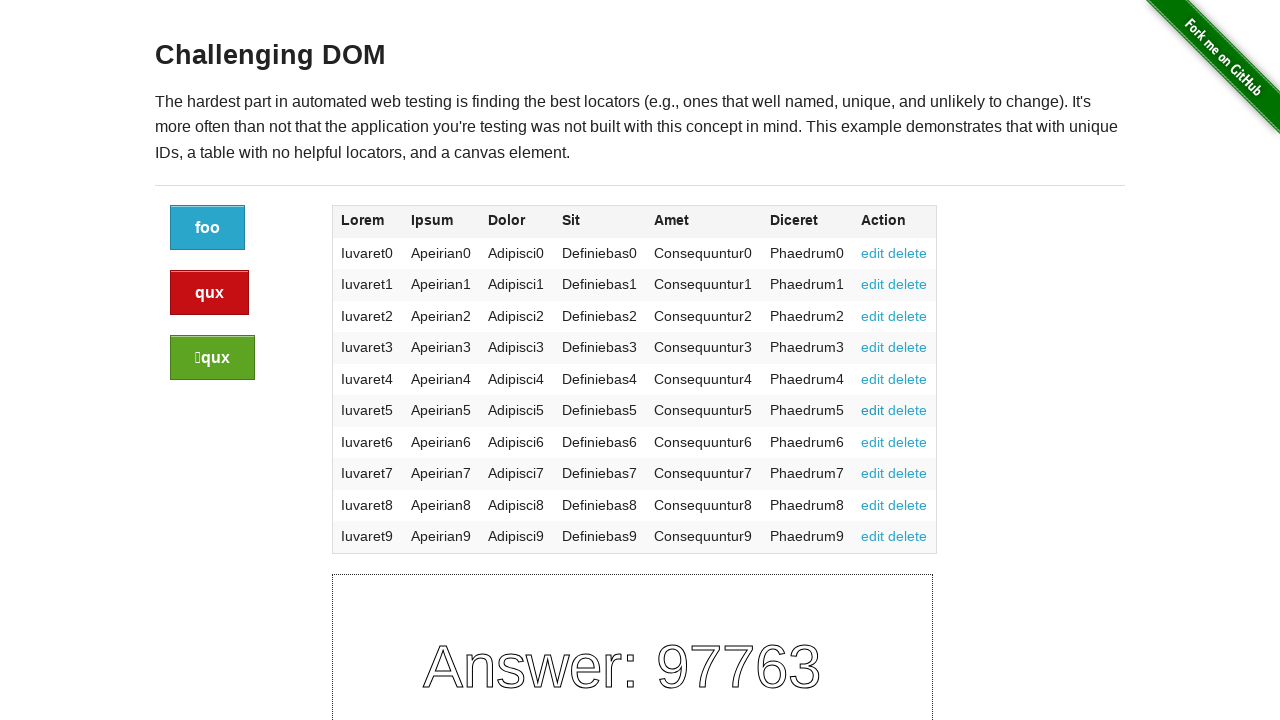